Tests form validation on the SauceDemo login page by clicking the login button without entering credentials, then verifying that an error message container appears and checking its CSS properties.

Starting URL: https://www.saucedemo.com/

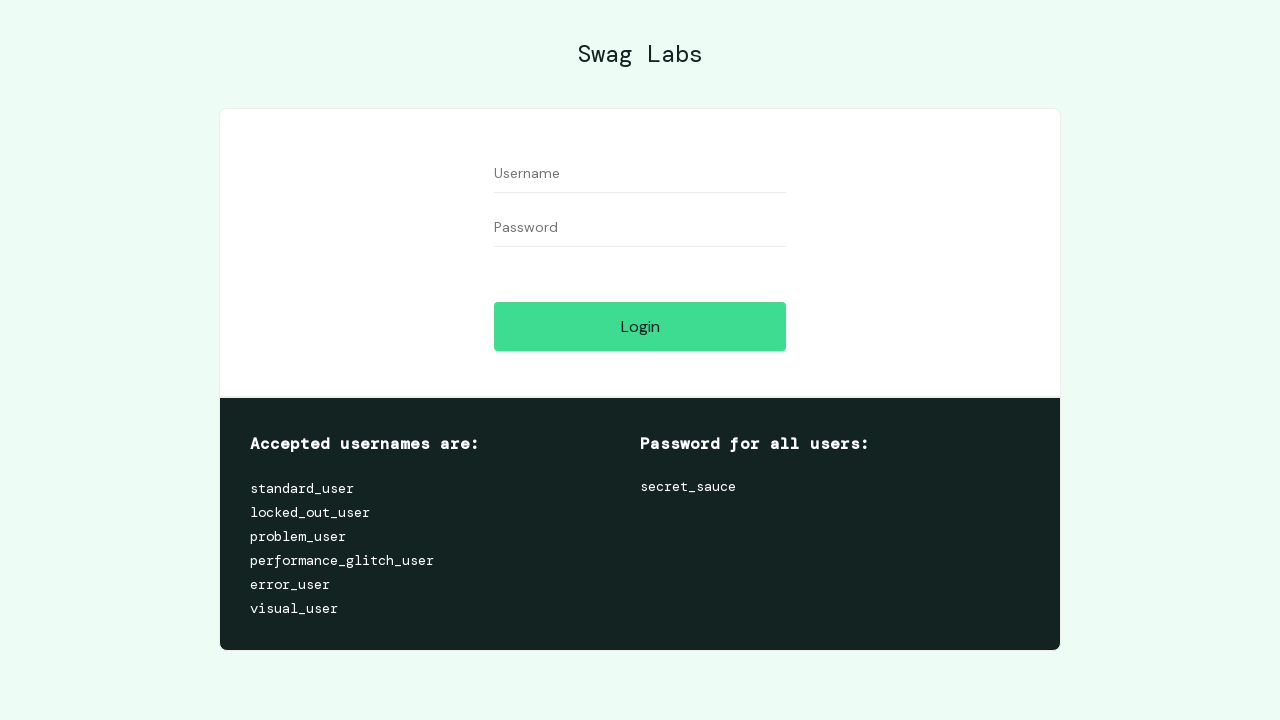

Clicked login button without entering credentials to trigger validation error at (640, 326) on #login-button
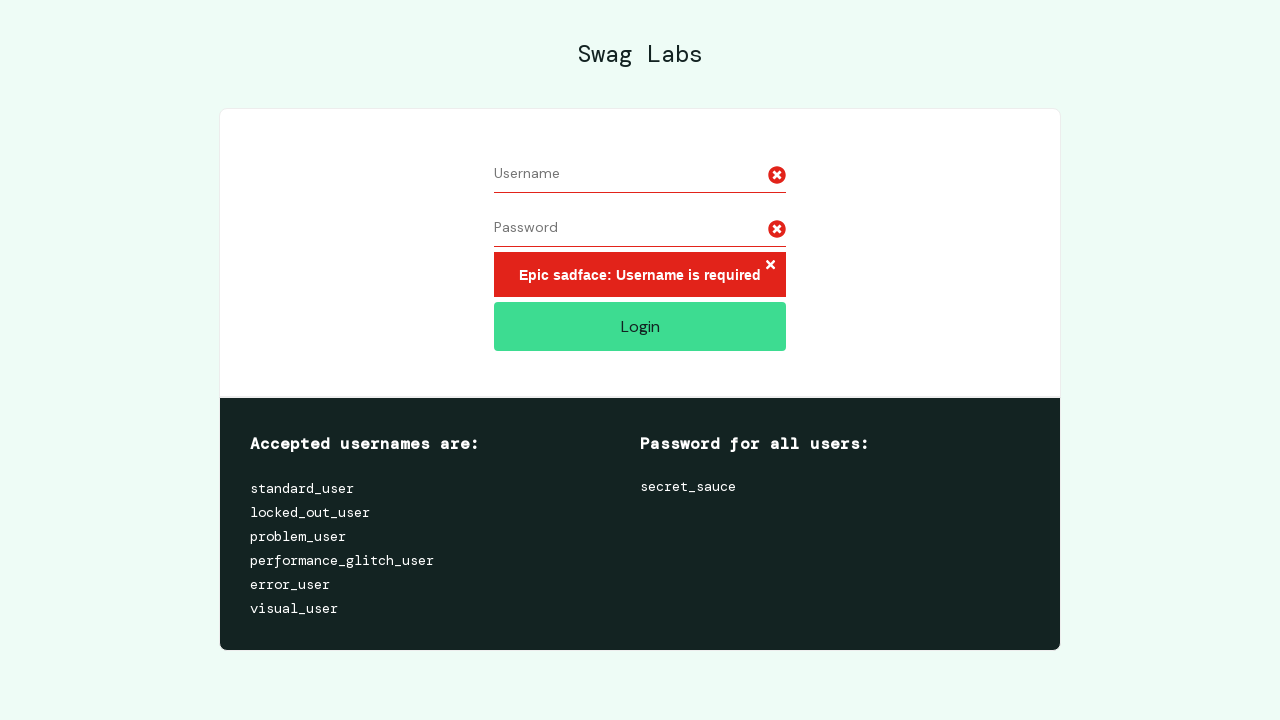

Error message container appeared and became visible
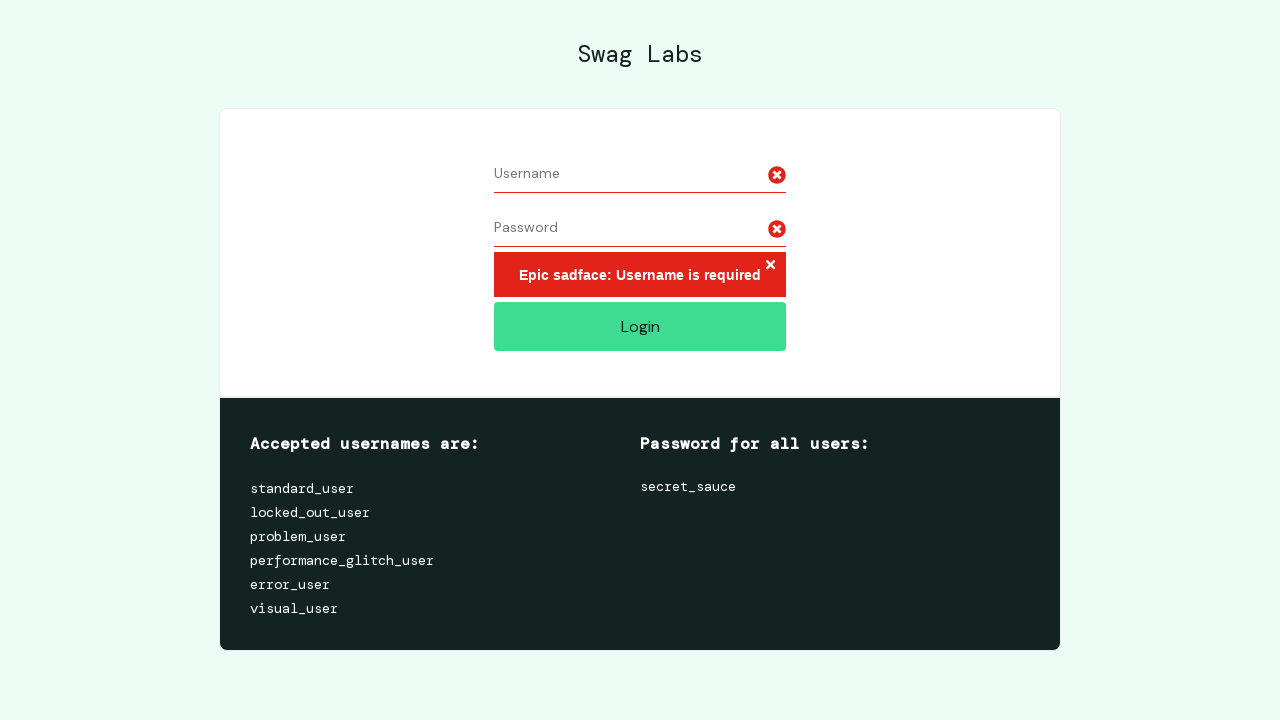

Retrieved error message background color: rgb(226, 35, 26)
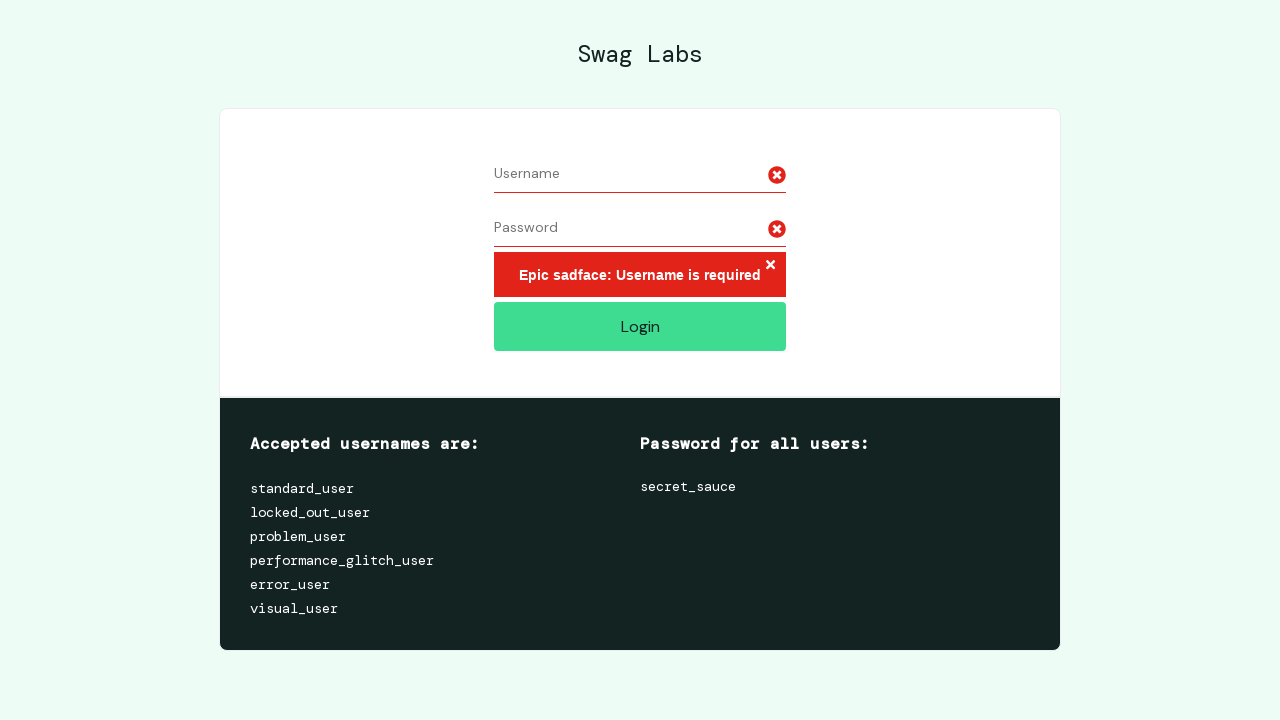

Retrieved error message dimensions - width: 292
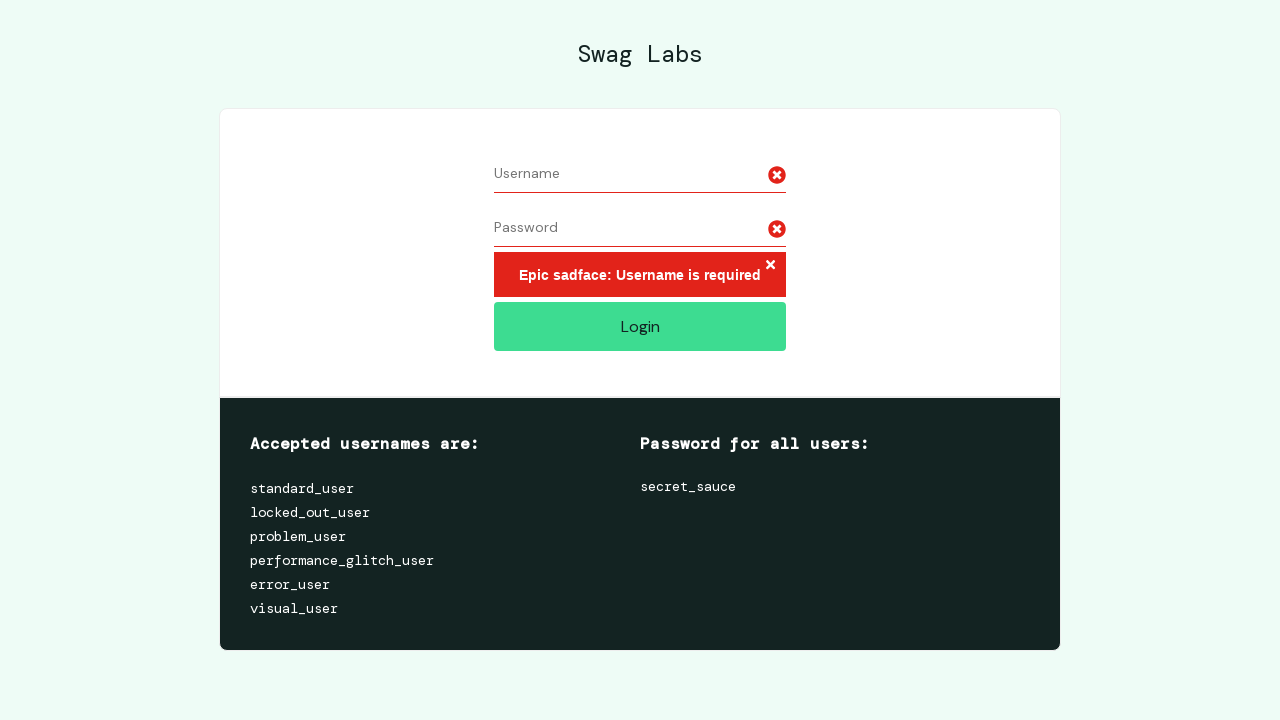

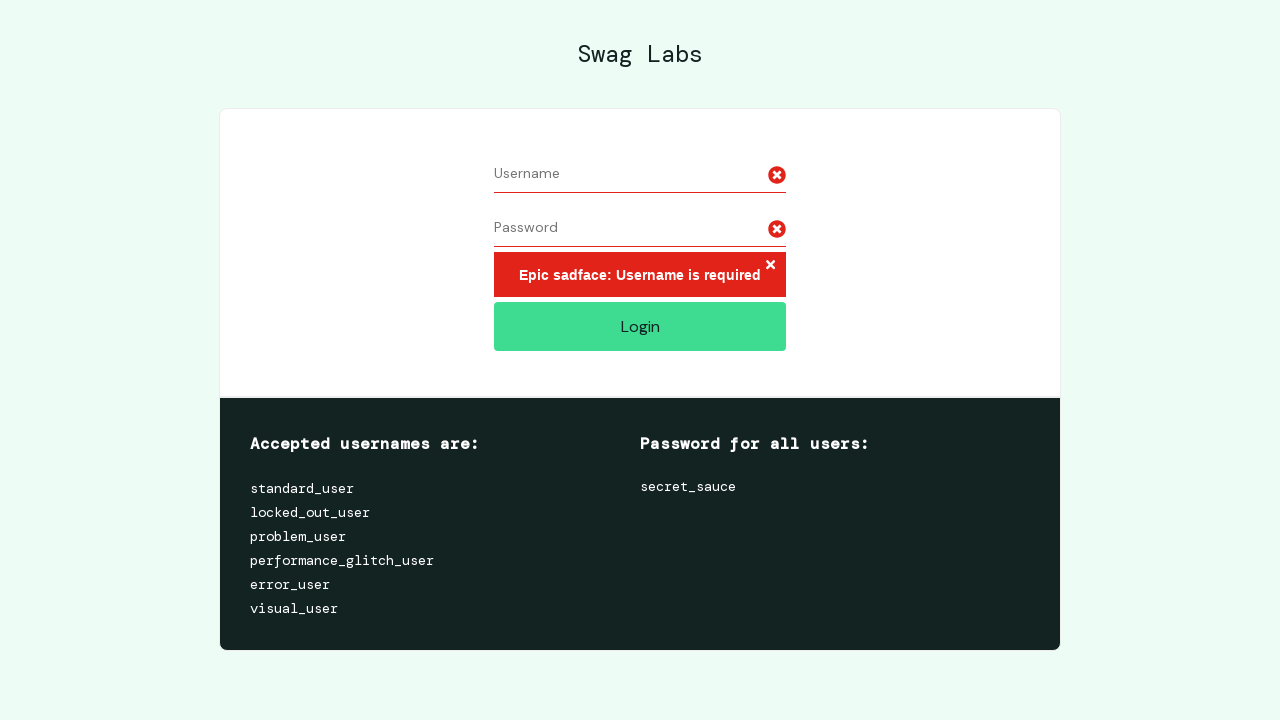